Navigates to Rediff.com homepage and clicks on the sign-in link to verify it is accessible and clickable

Starting URL: http://rediff.com

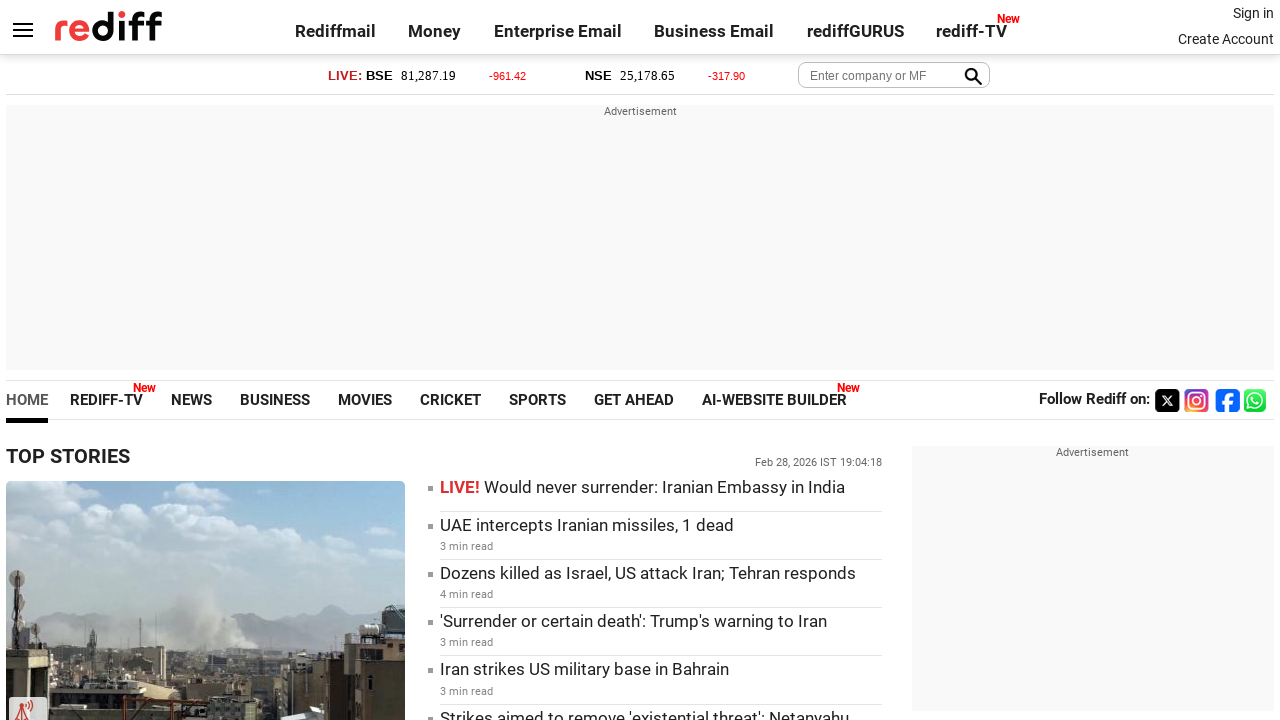

Waited for Rediff.com homepage to load (domcontentloaded)
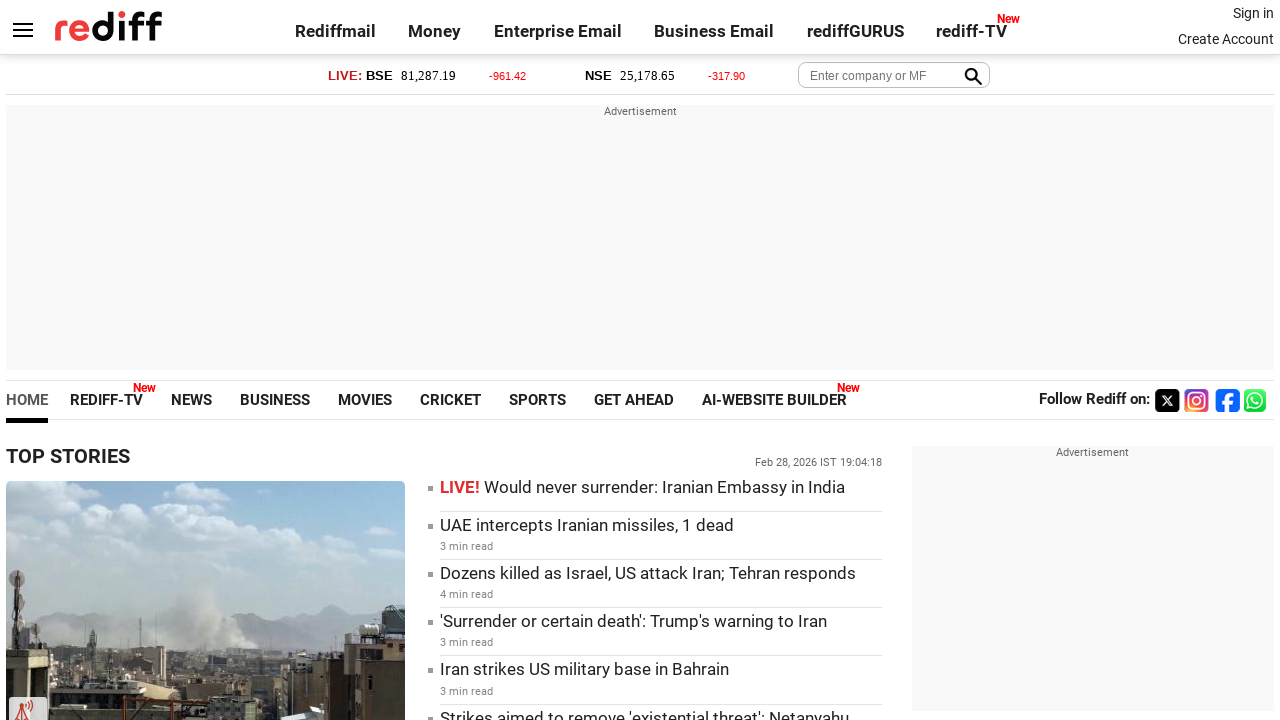

Clicked on the sign-in link to verify accessibility and clickability at (1253, 13) on xpath=//*[@id='signin_info']/a[1]
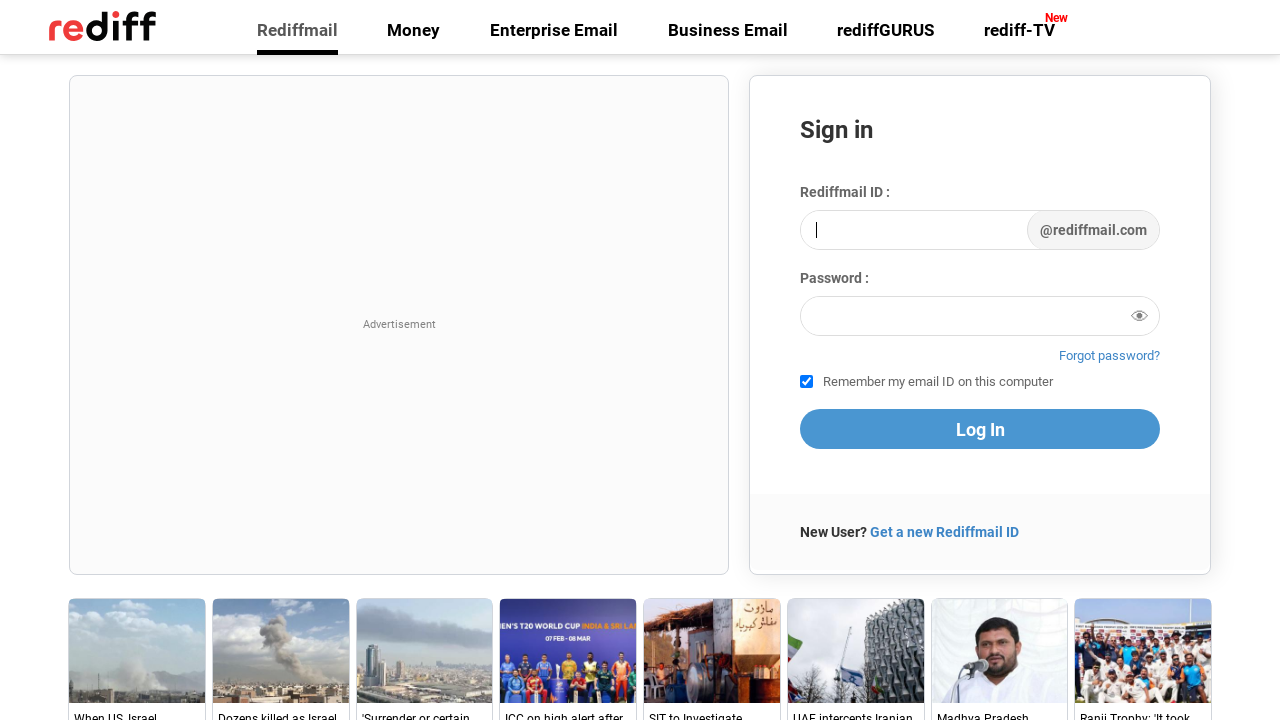

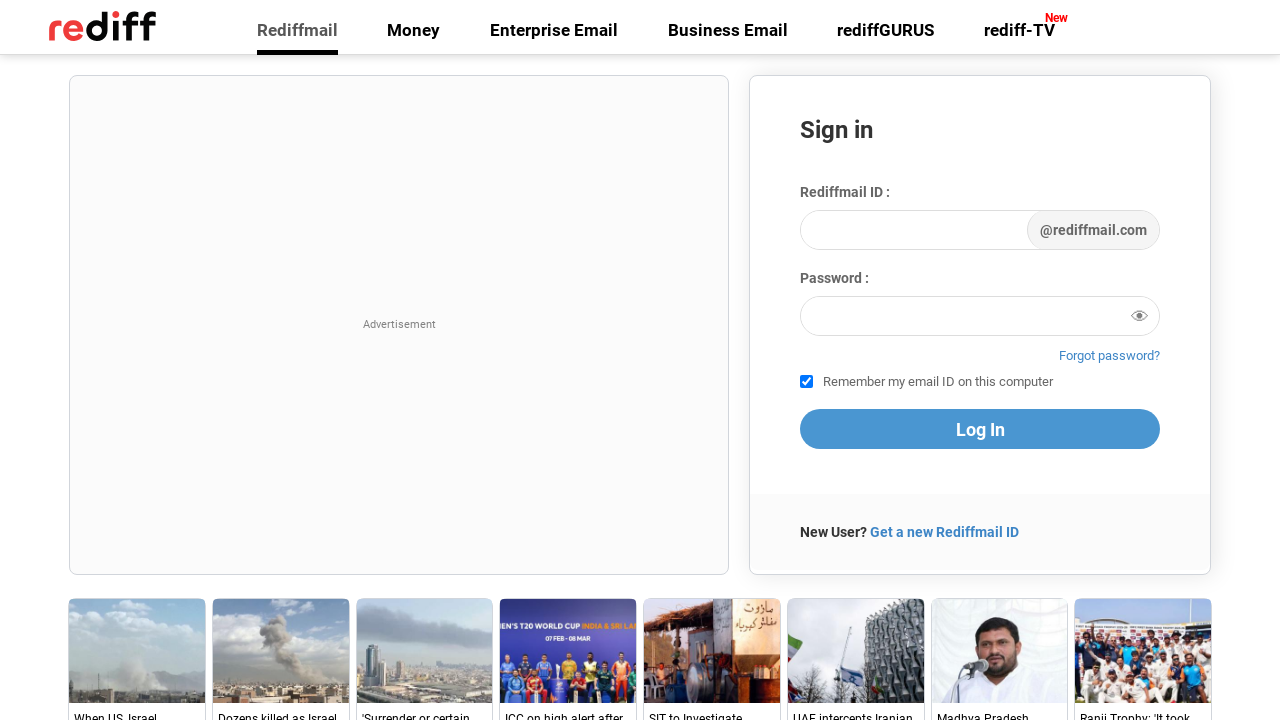